Tests slider functionality by dragging a range slider handle to adjust its value.

Starting URL: https://leafground.com/drag.xhtml

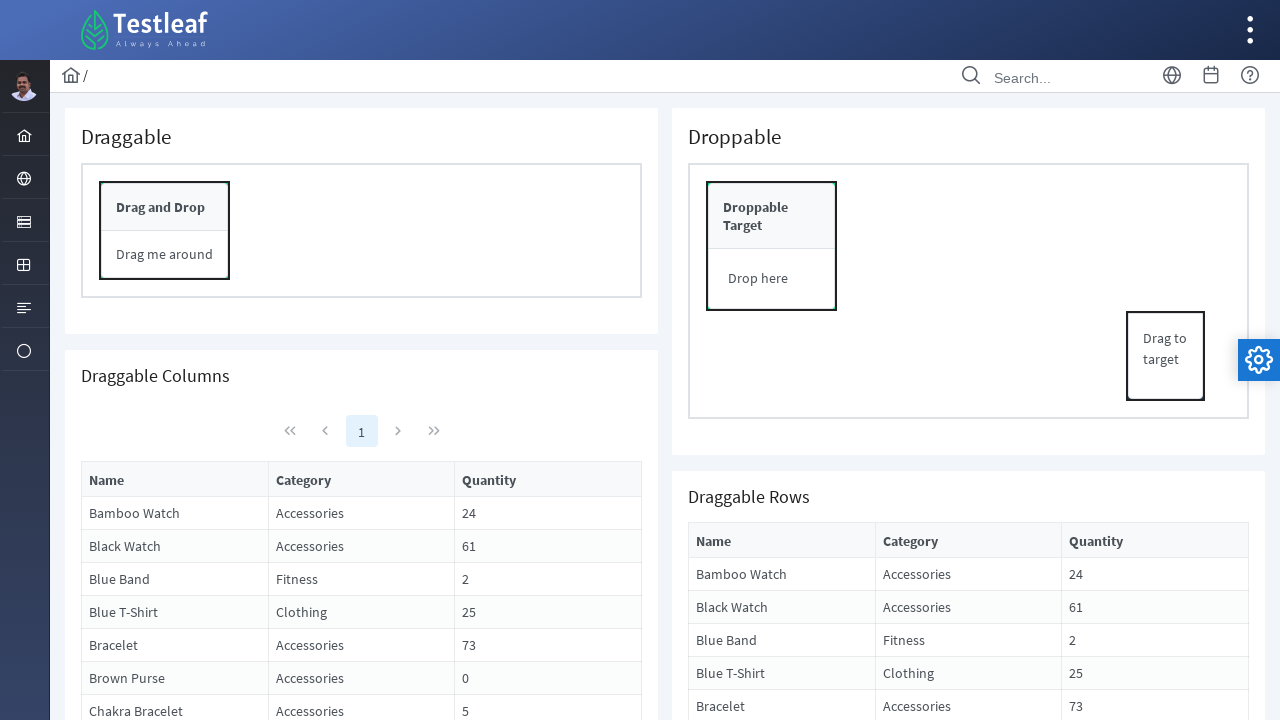

Scrolled Start button into view
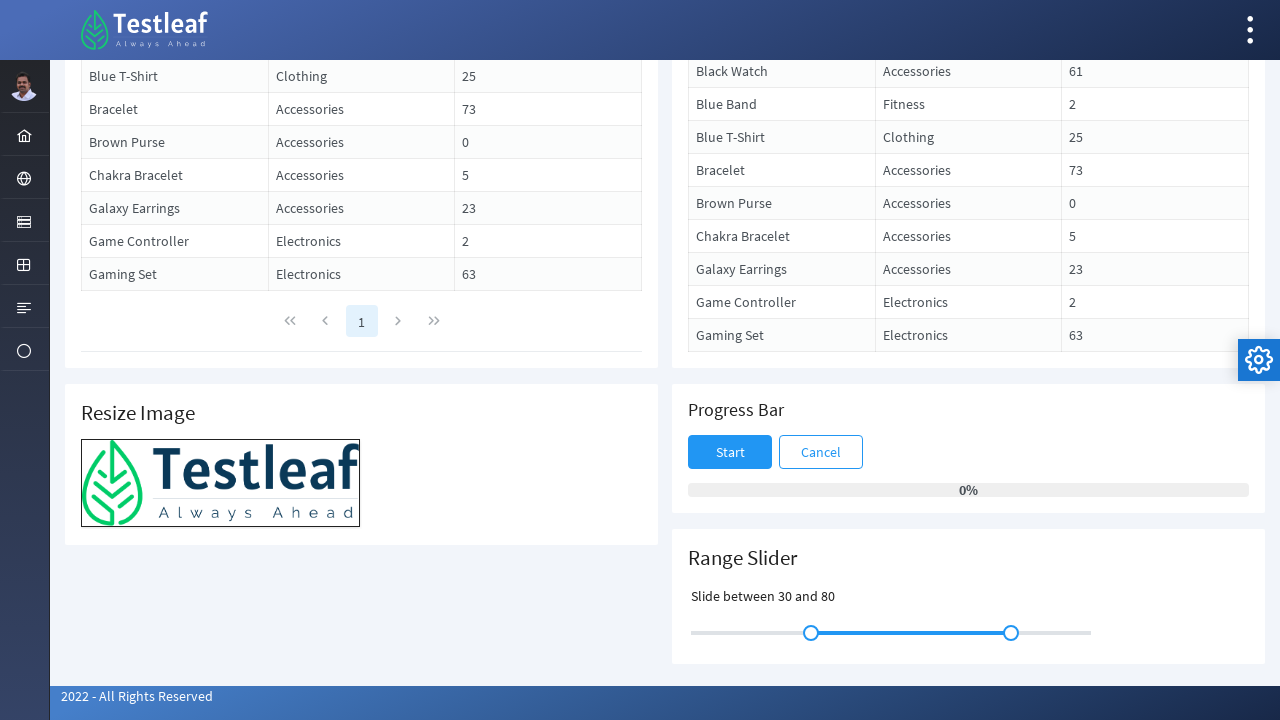

Retrieved slider handle bounding box
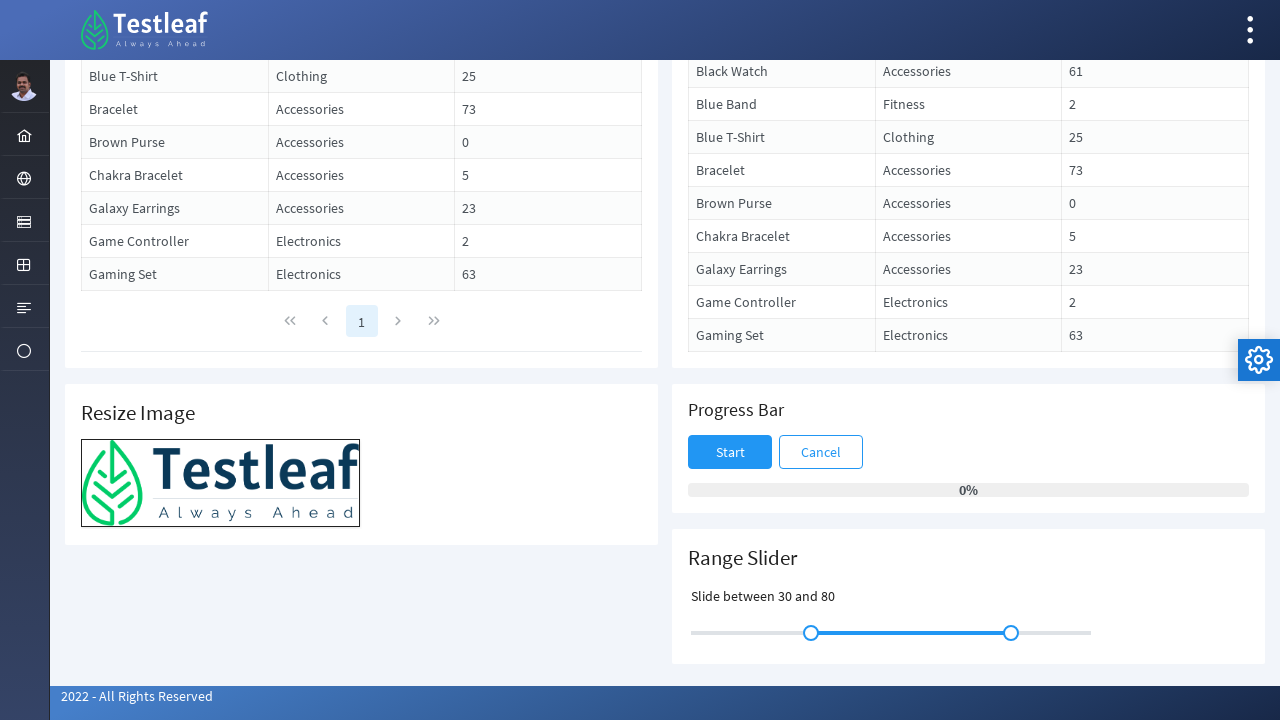

Moved mouse to slider handle center at (811, 633)
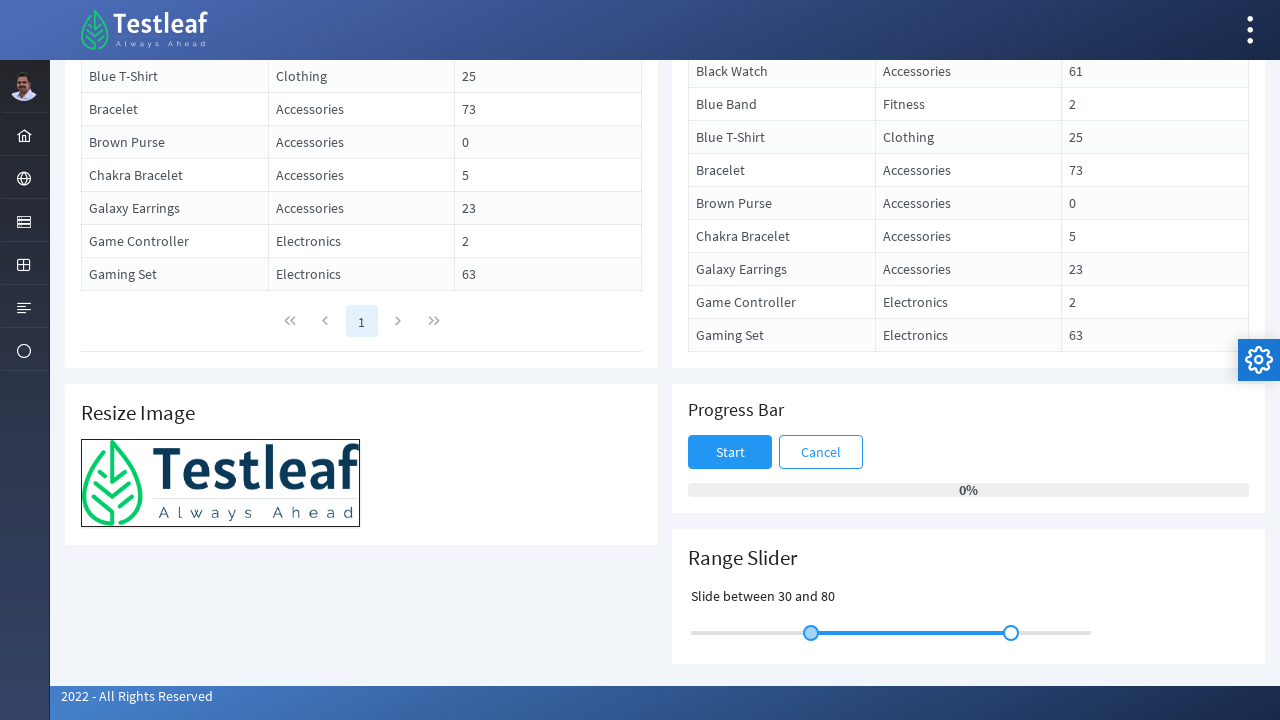

Pressed mouse button down on slider handle at (811, 633)
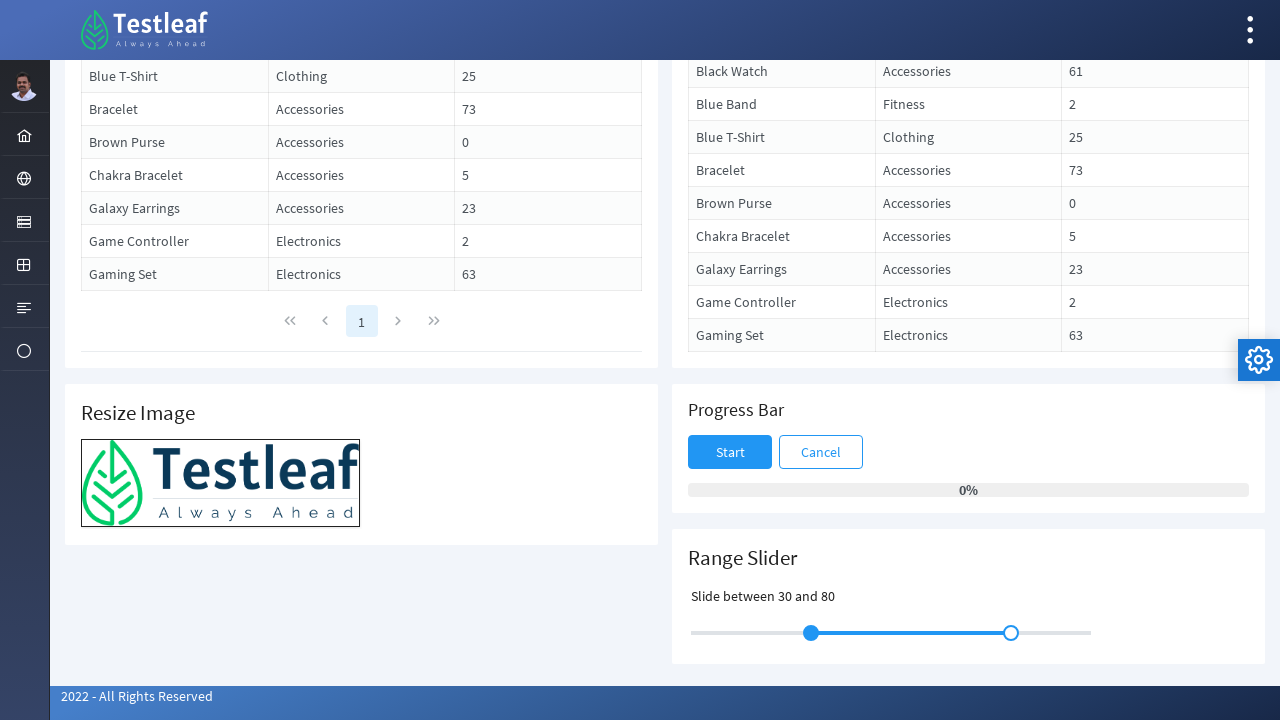

Dragged slider handle 40 pixels to the left at (771, 633)
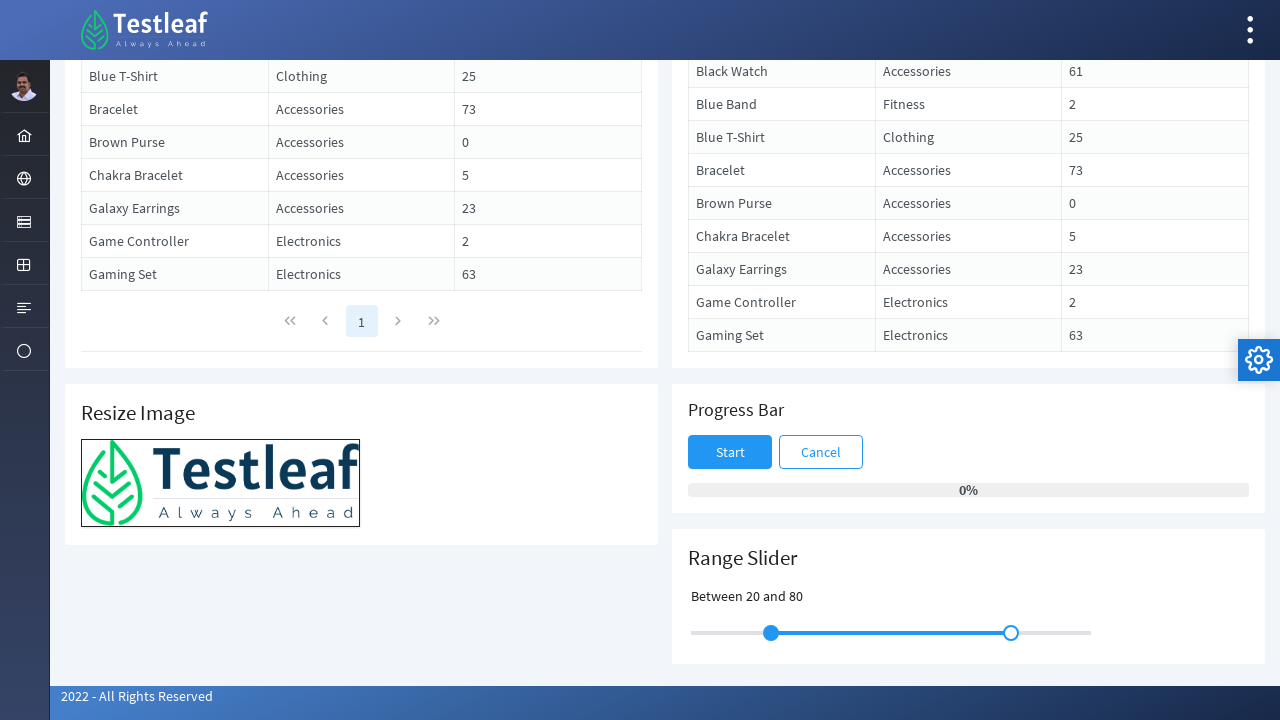

Released mouse button, slider drag completed at (771, 633)
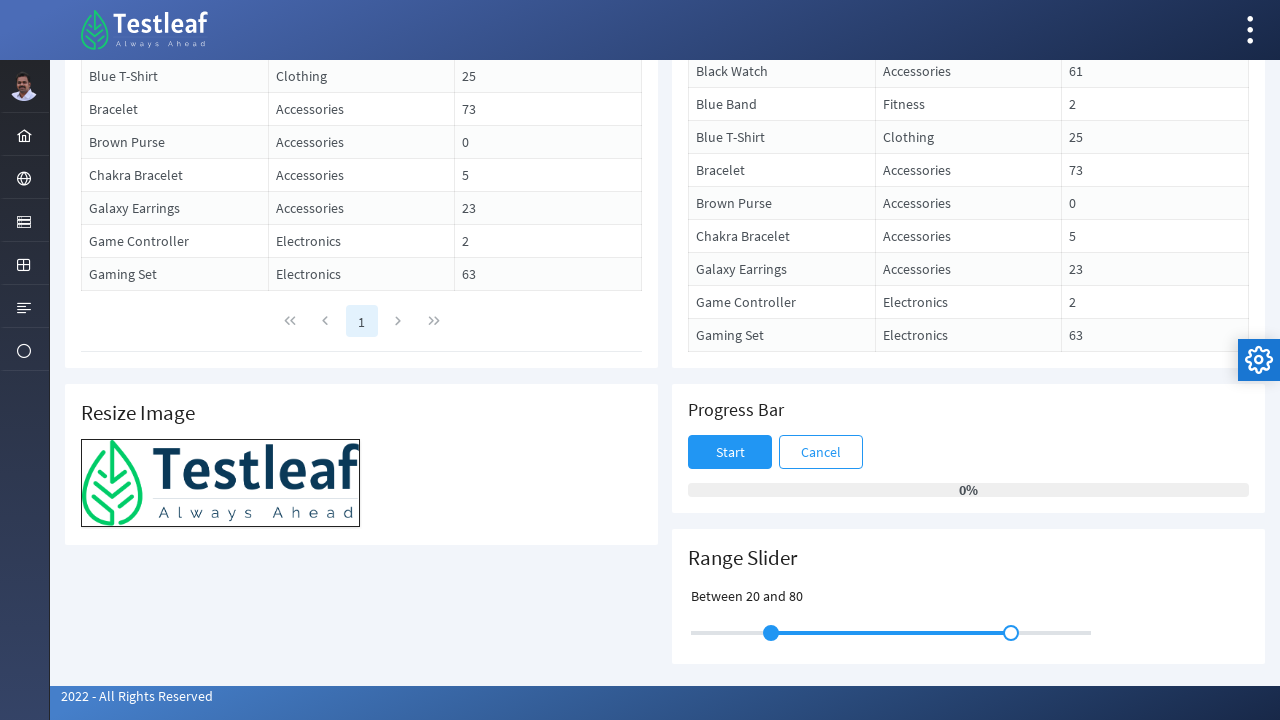

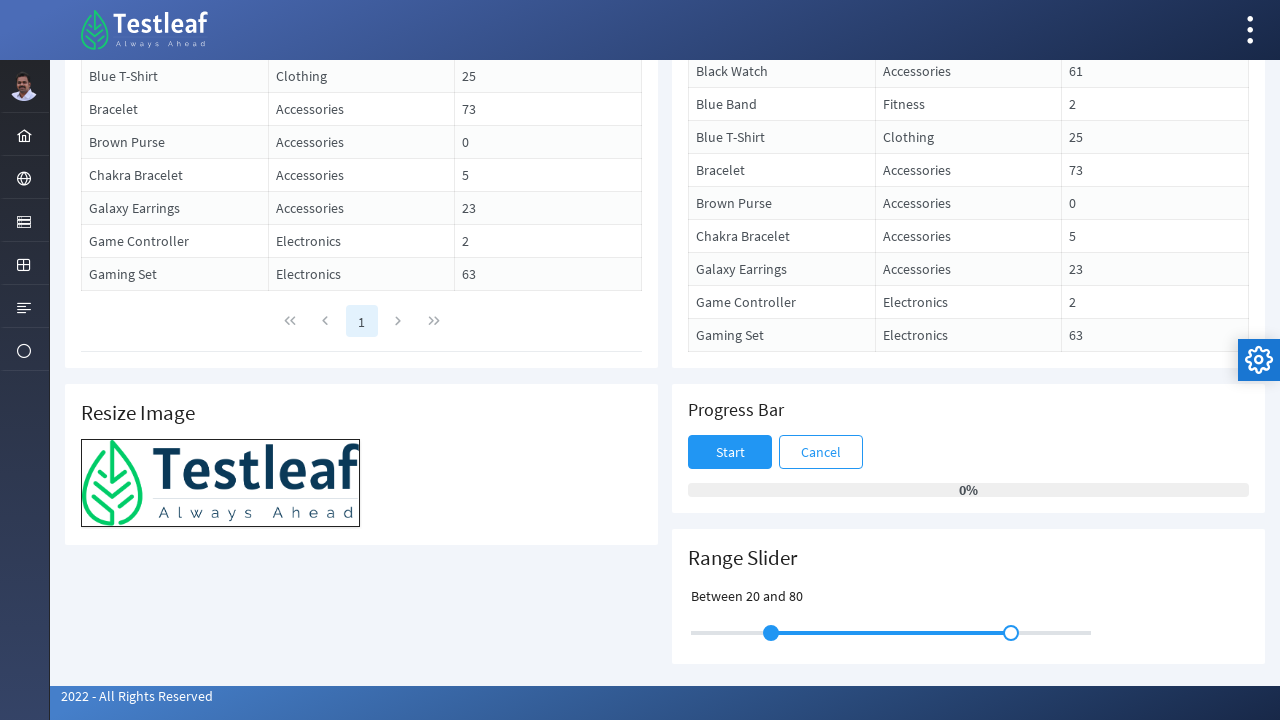